Navigates to Song Lyrics page and verifies all paragraph elements containing the lyrics are present

Starting URL: http://www.99-bottles-of-beer.net/

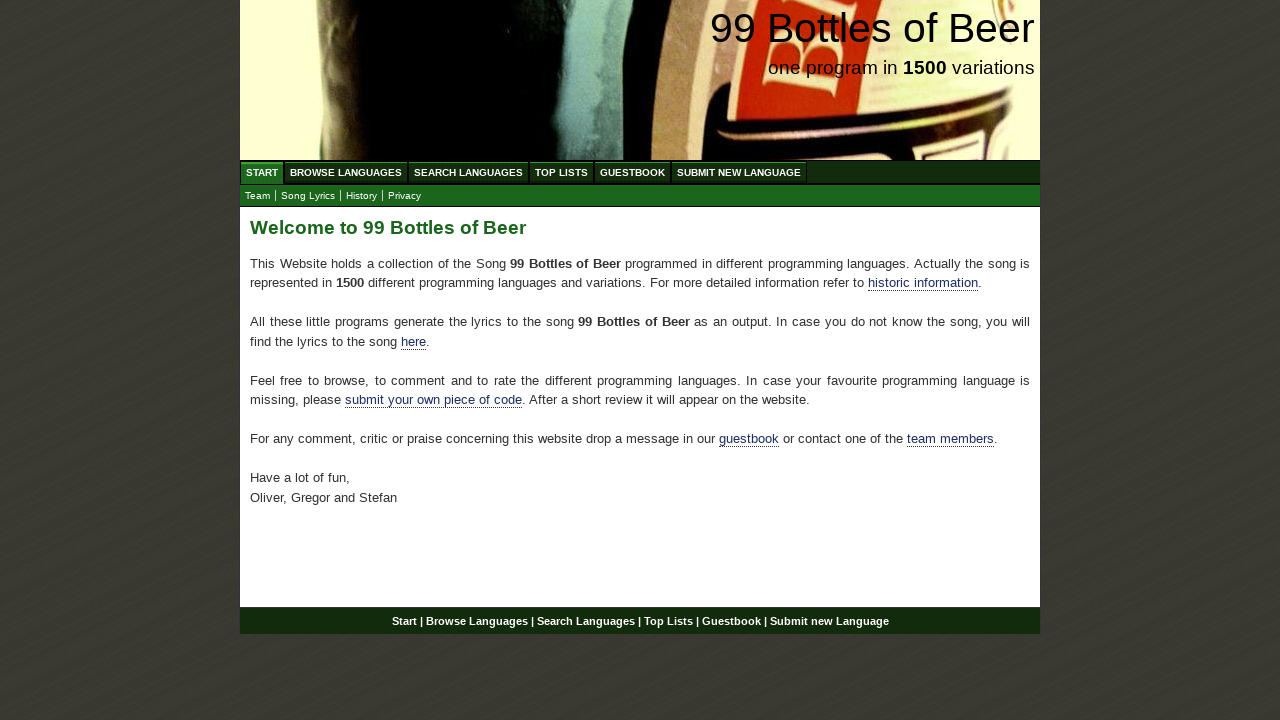

Clicked on Song Lyrics link at (308, 196) on text=Song Lyrics
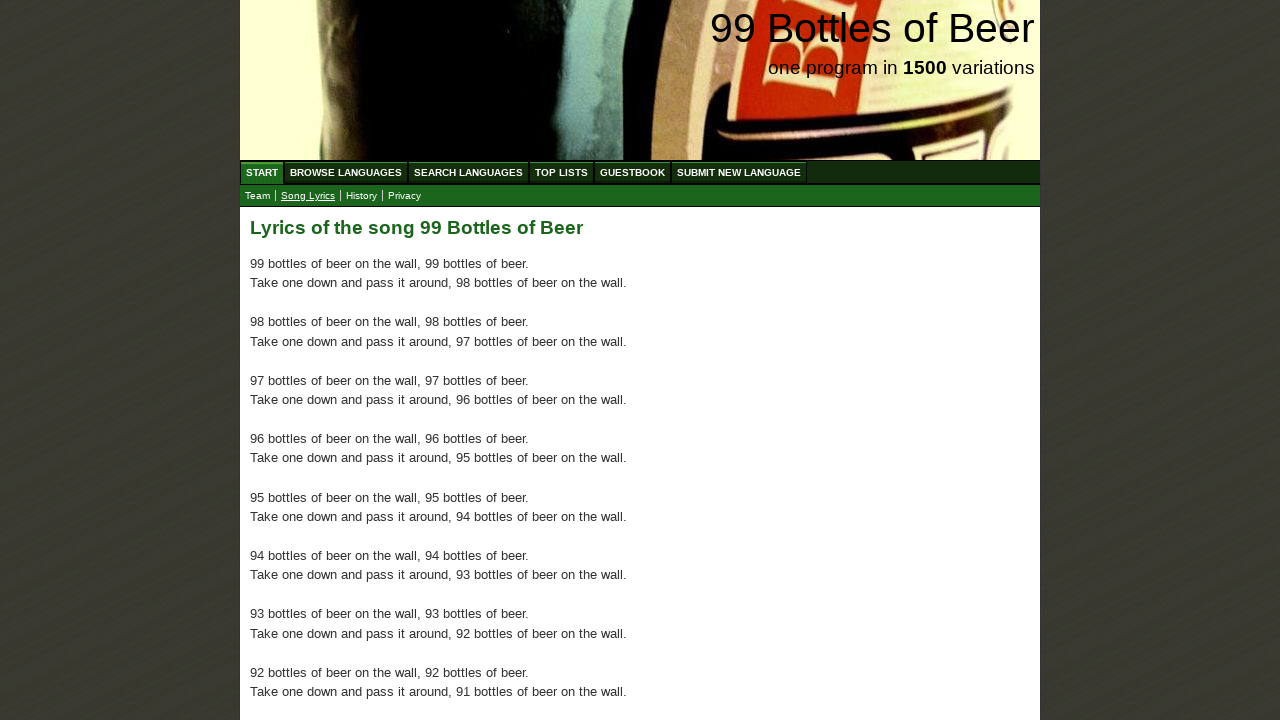

Waited for paragraph elements containing lyrics to load in main div
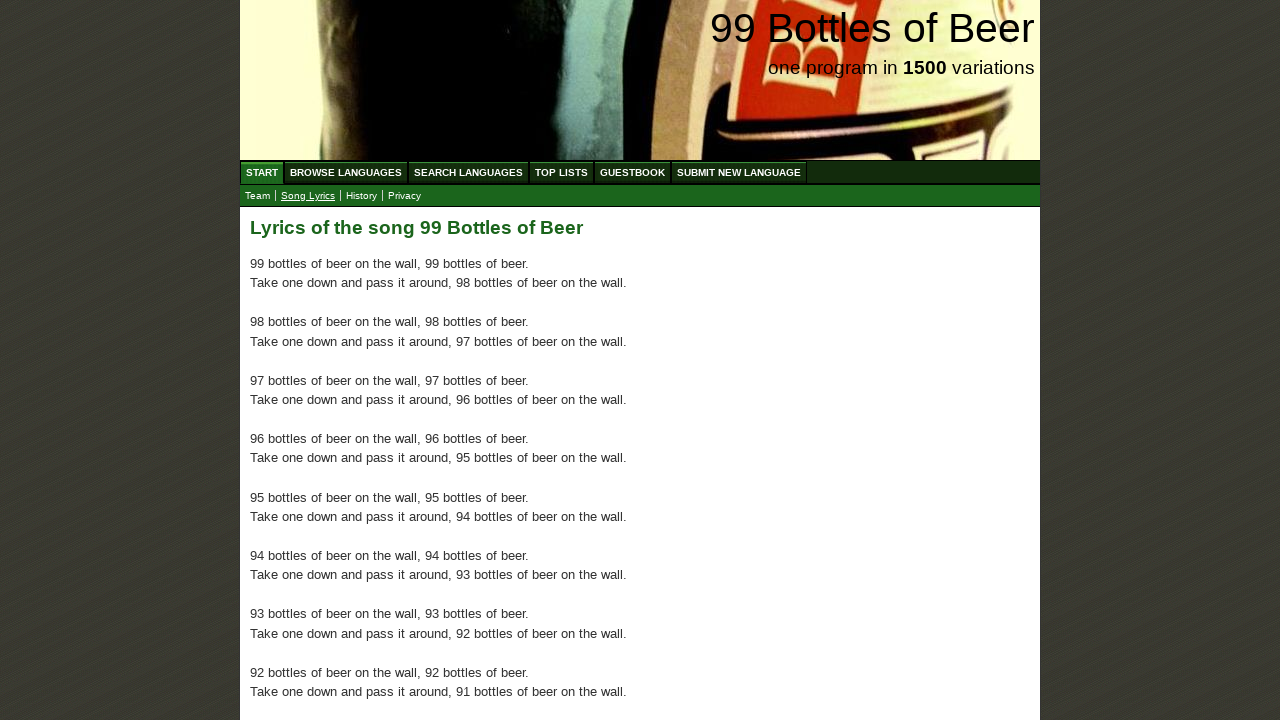

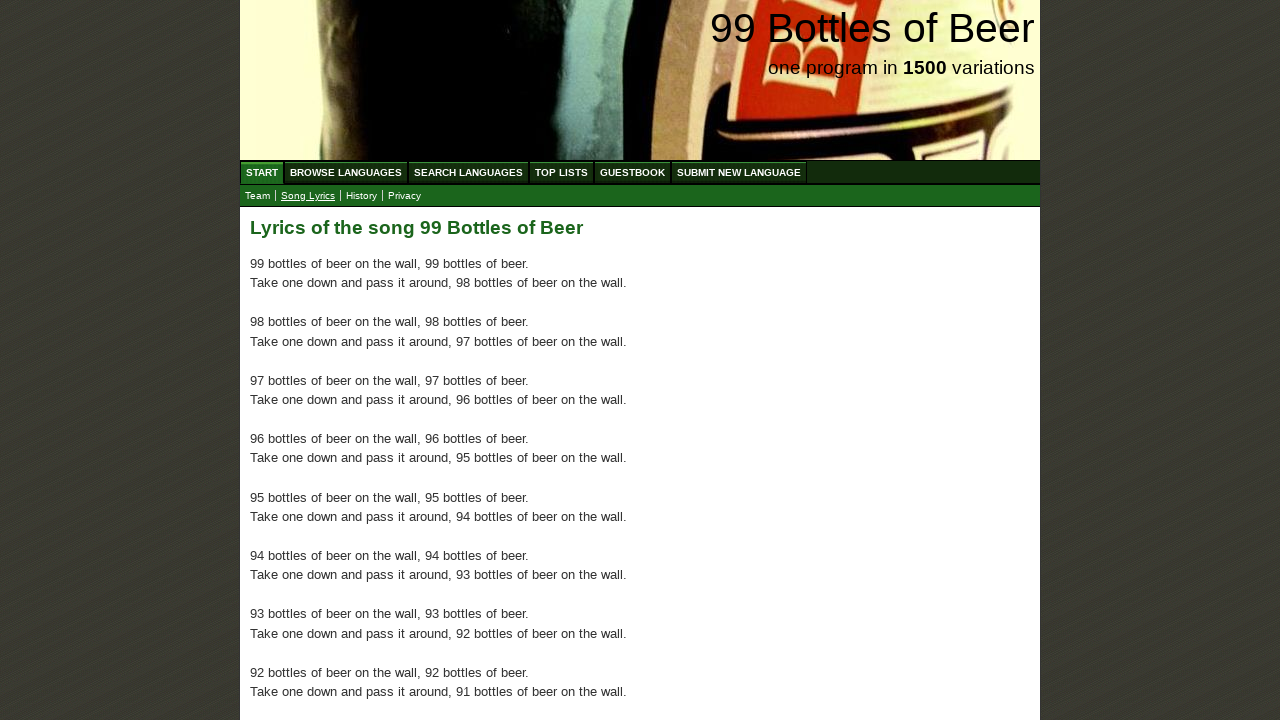